Tests radio button selection on DemoQA site using JavaScript execution to click a radio button element

Starting URL: https://demoqa.com/radio-button

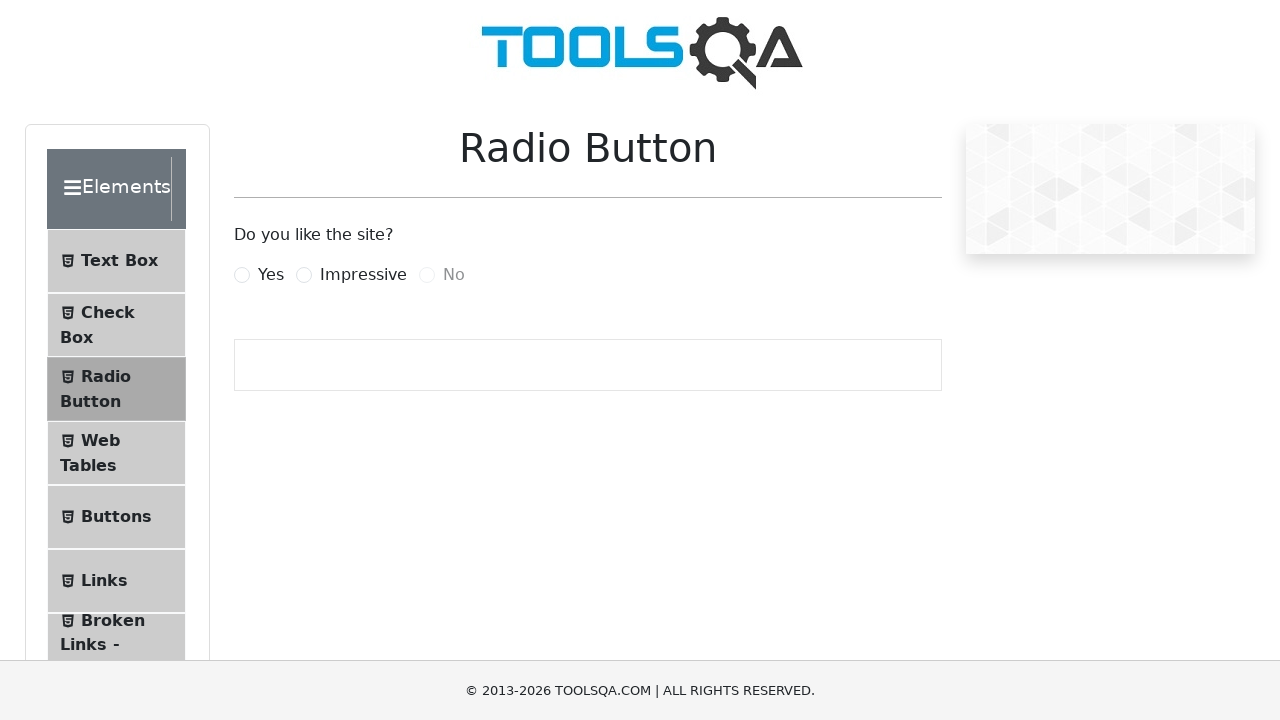

Executed JavaScript to click the 'Yes' radio button element
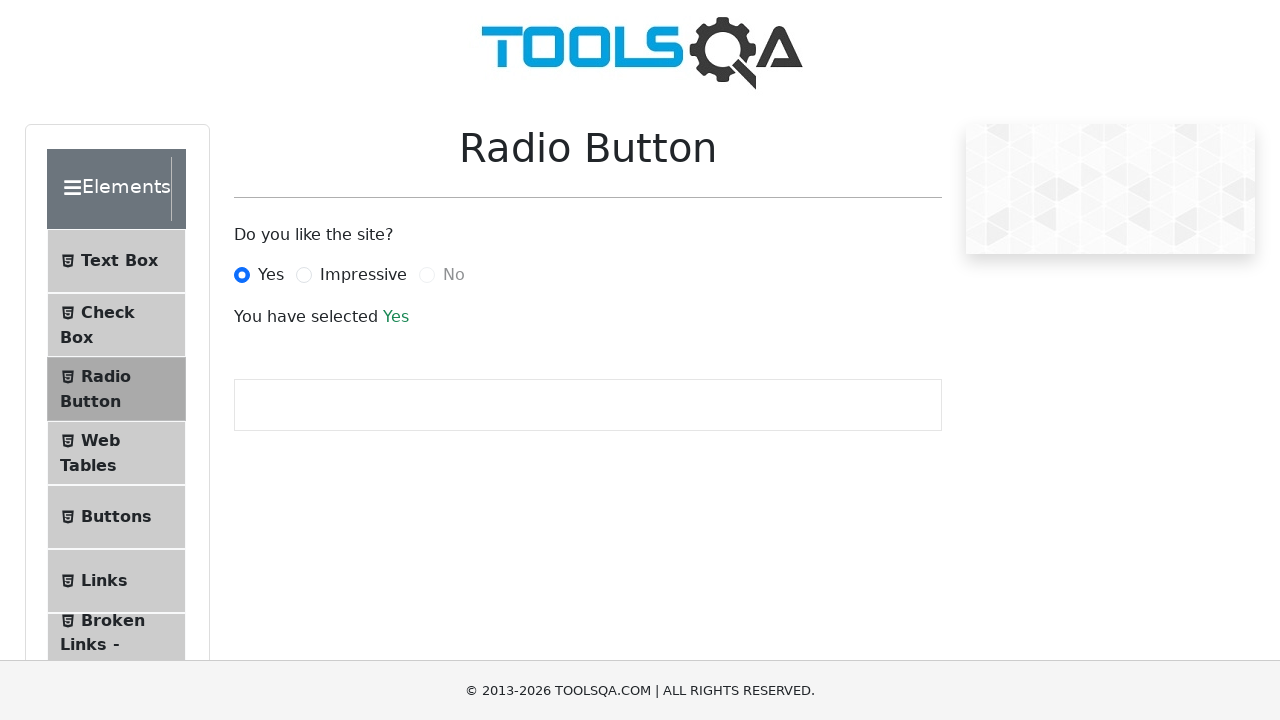

Located the 'Yes' radio button element
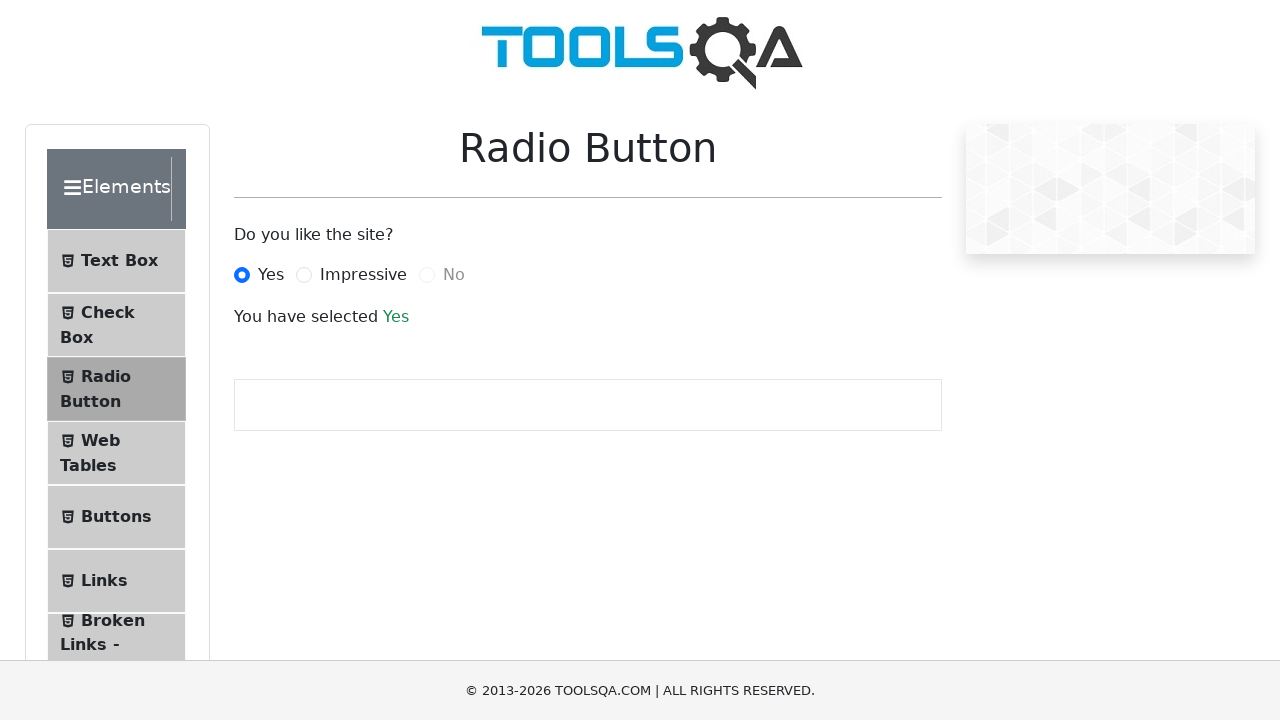

Verified that the 'Yes' radio button is selected
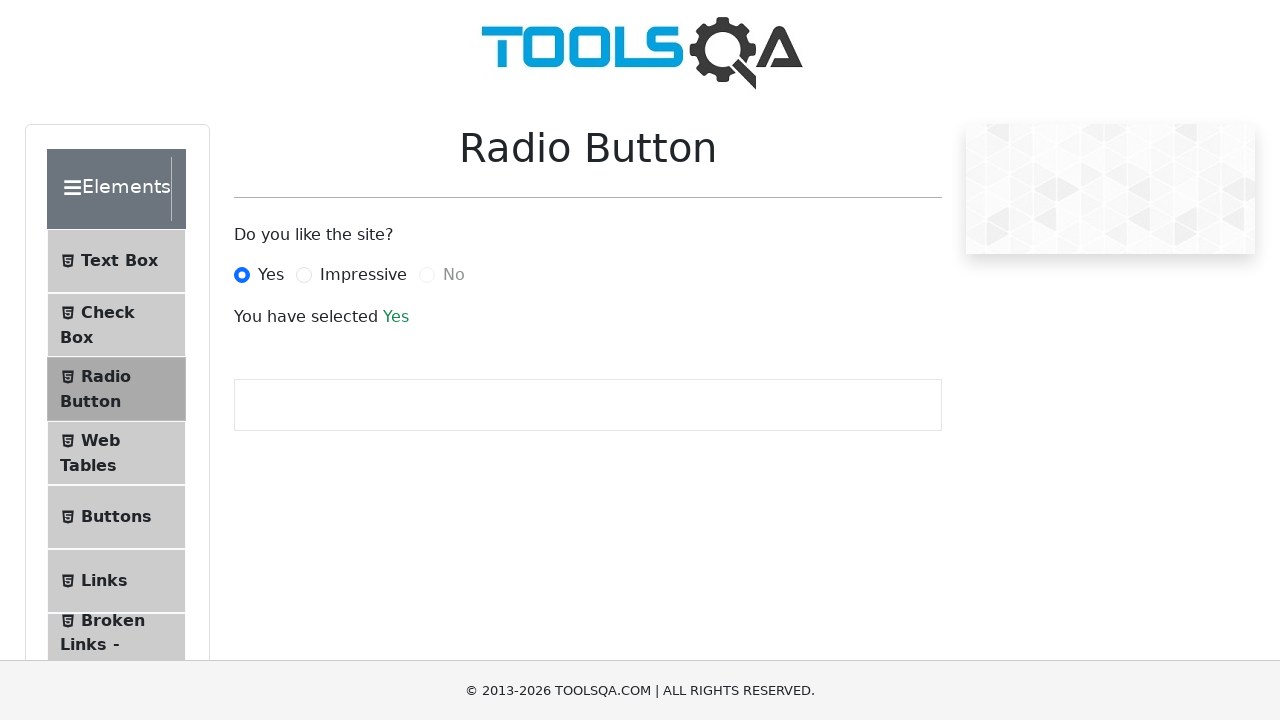

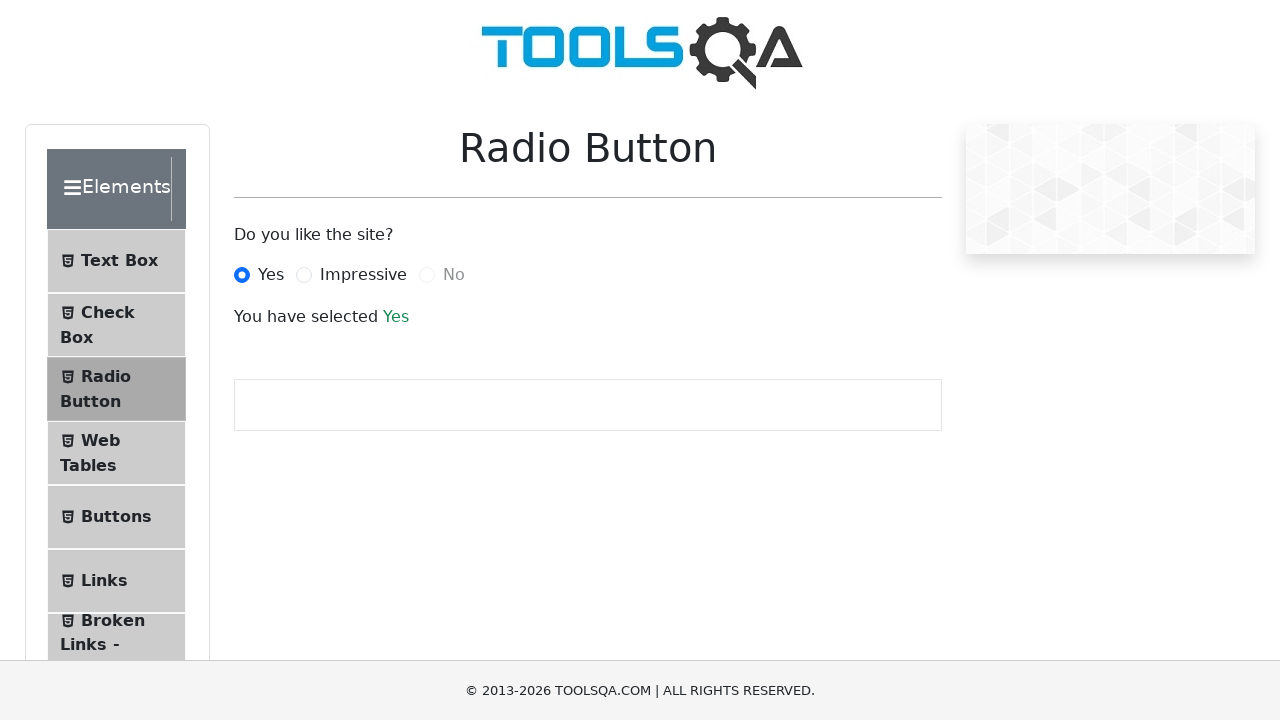